Tests navigation to Java documentation by clicking Get Started, hovering over Node.js dropdown, and selecting Java option

Starting URL: https://playwright.dev/

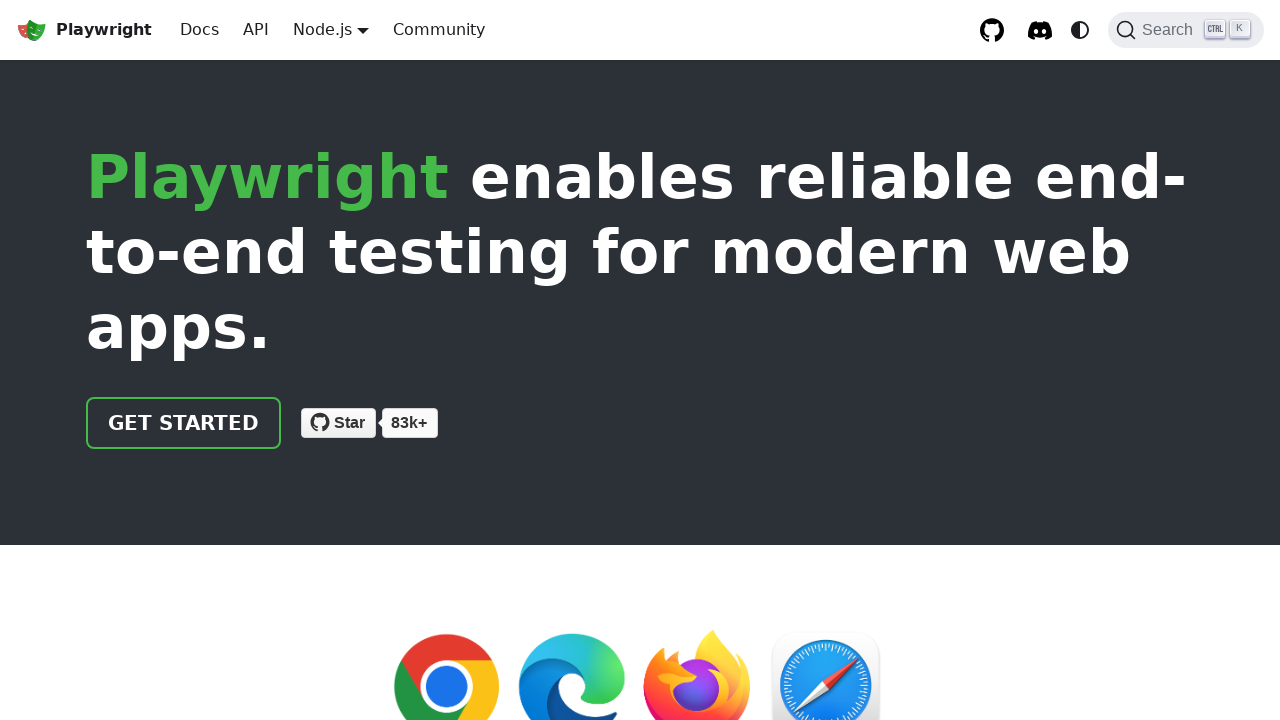

Clicked 'Get started' link at (184, 423) on a:has-text('Get started')
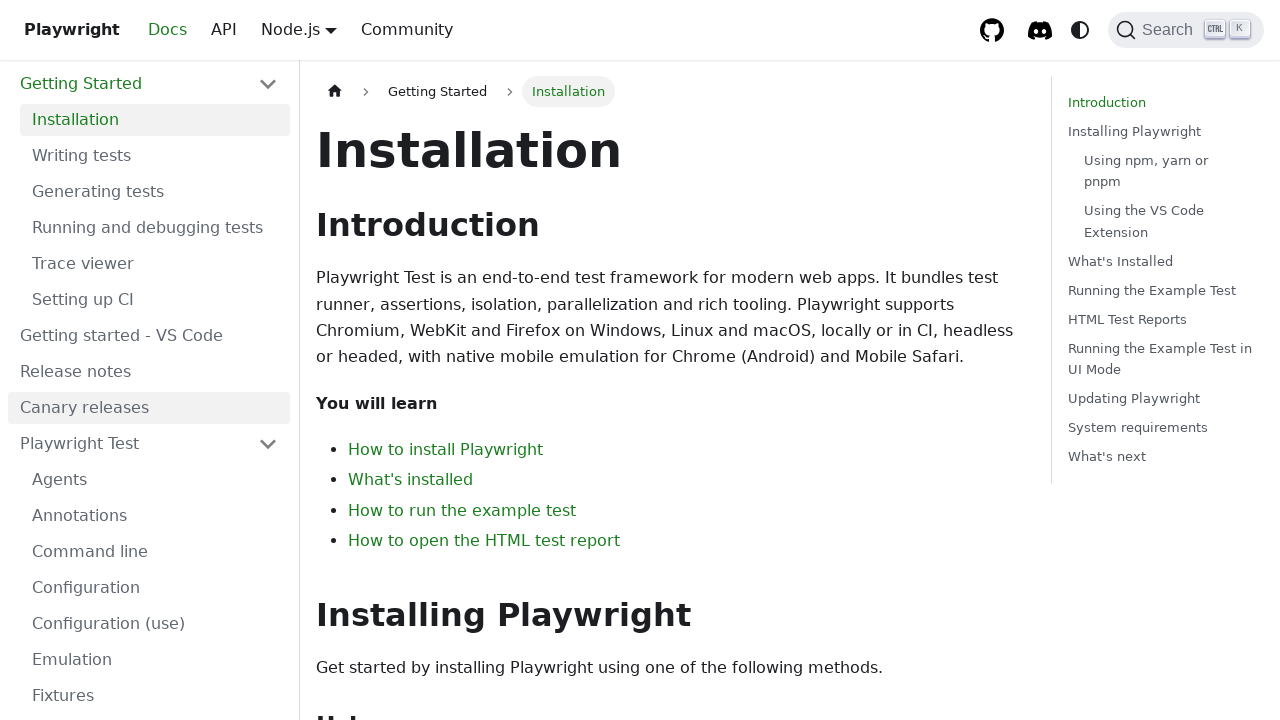

Navigated to intro page
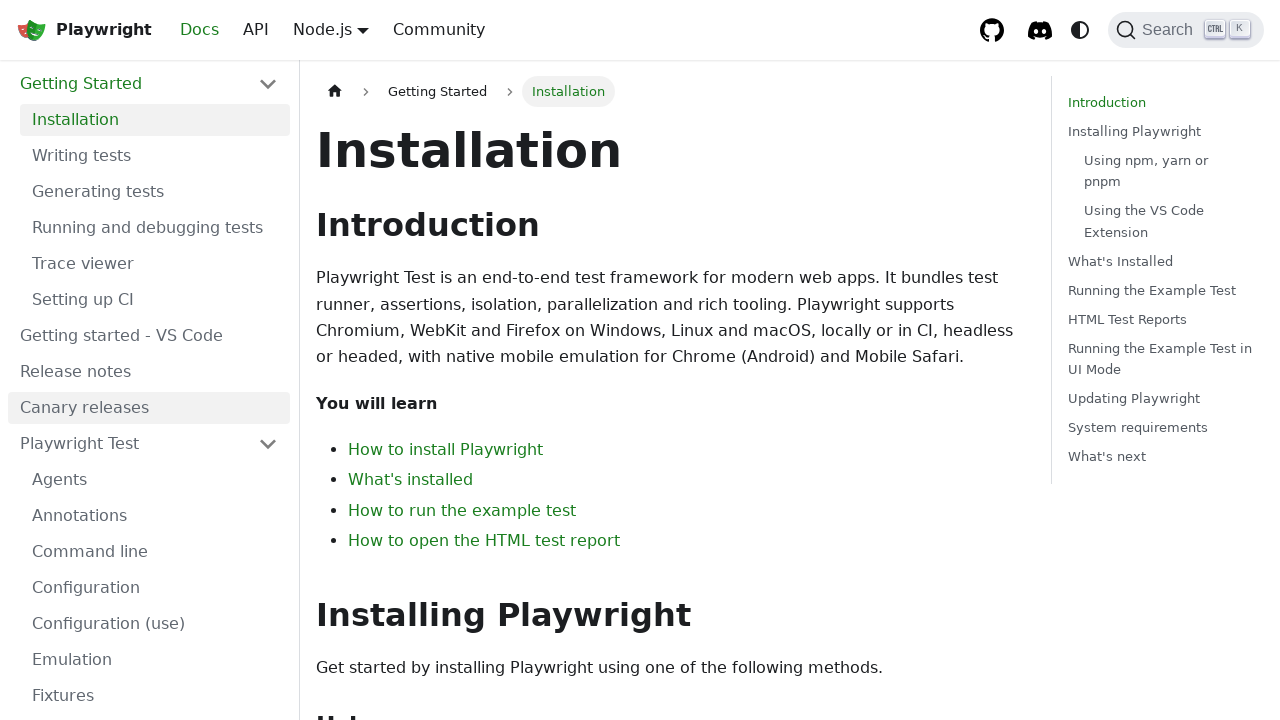

Hovered over Node.js dropdown in navbar at (331, 30) on .navbar__item.dropdown:has-text('Node.js')
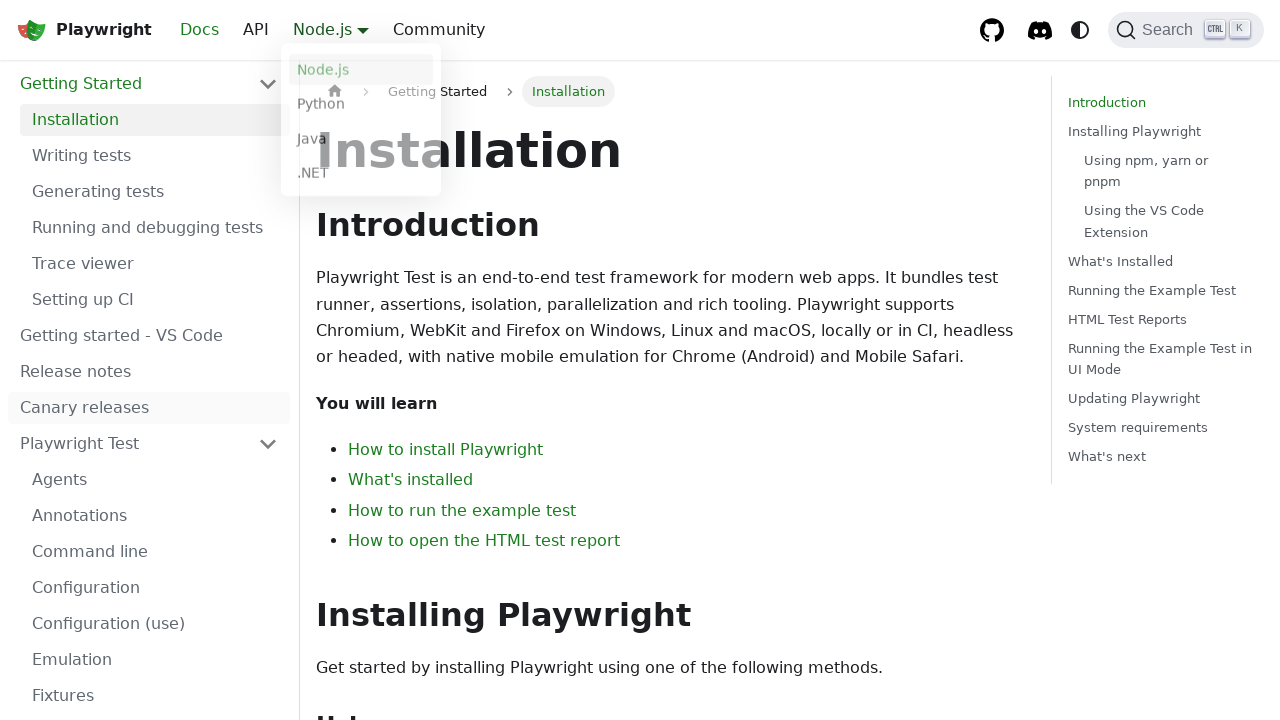

Clicked Java option from dropdown at (361, 142) on a:has-text('Java')
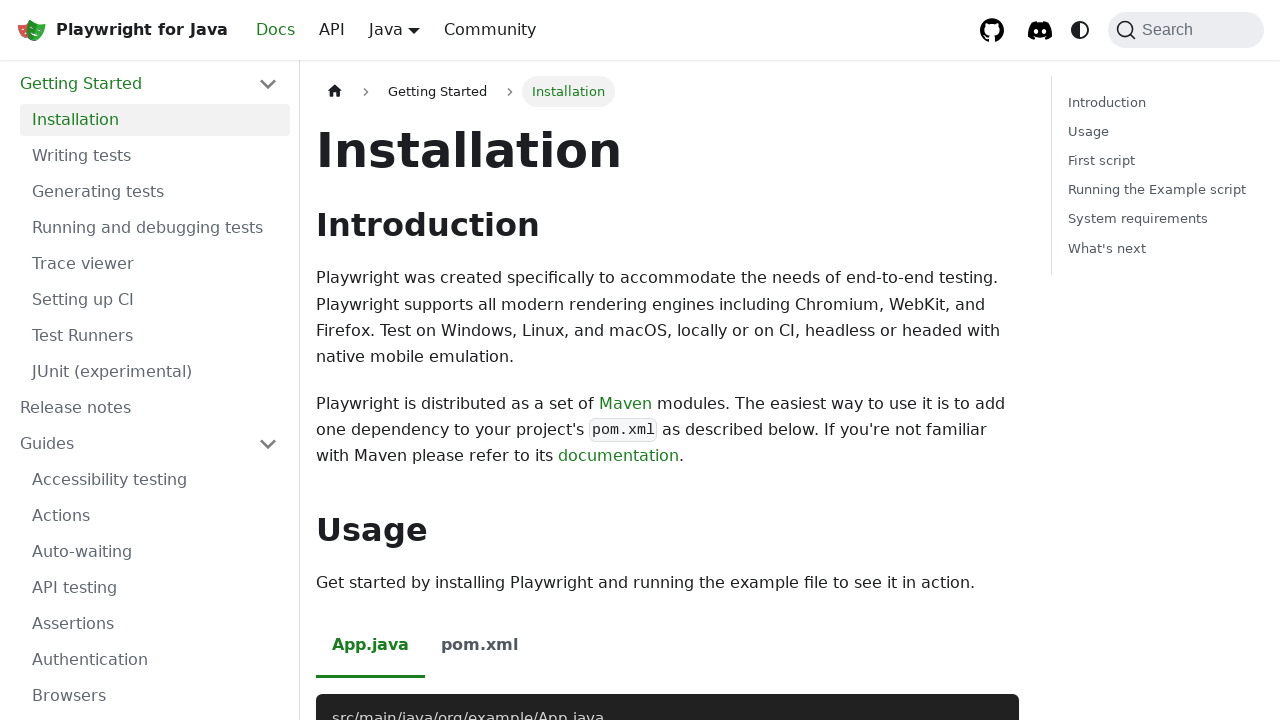

Verified URL contains intro pattern
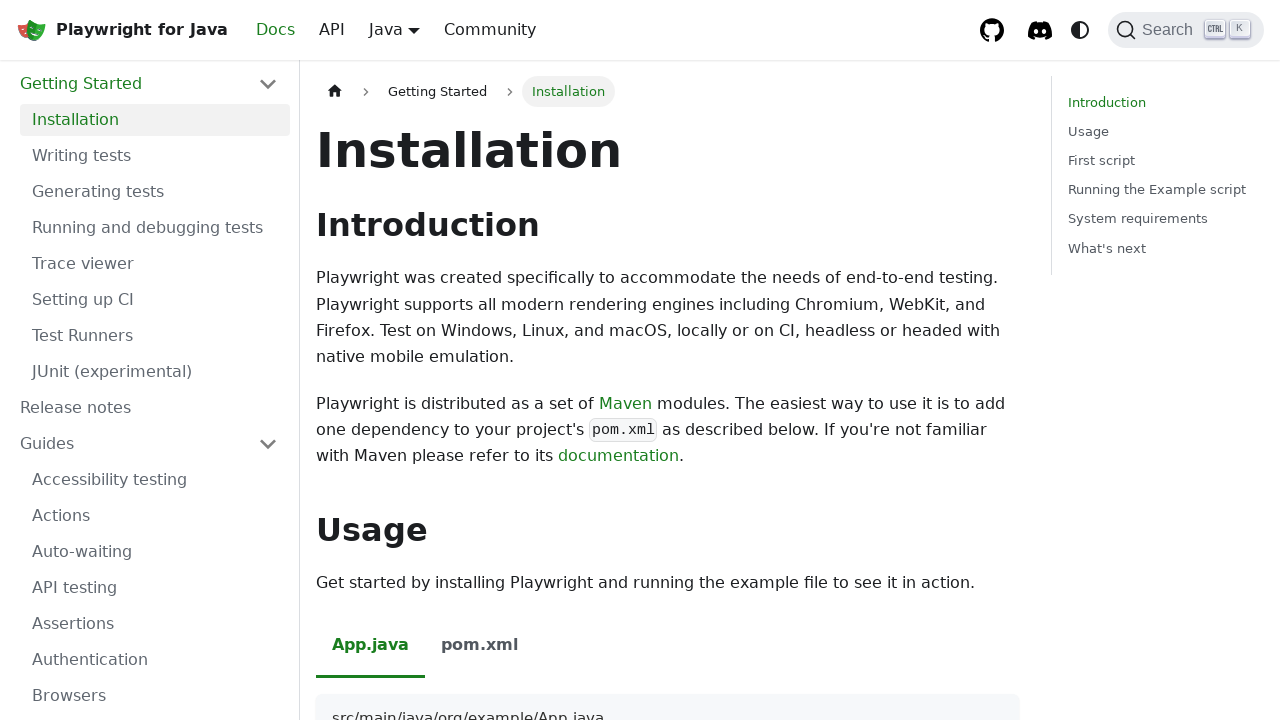

Java-specific content loaded - verified Maven modules text is visible
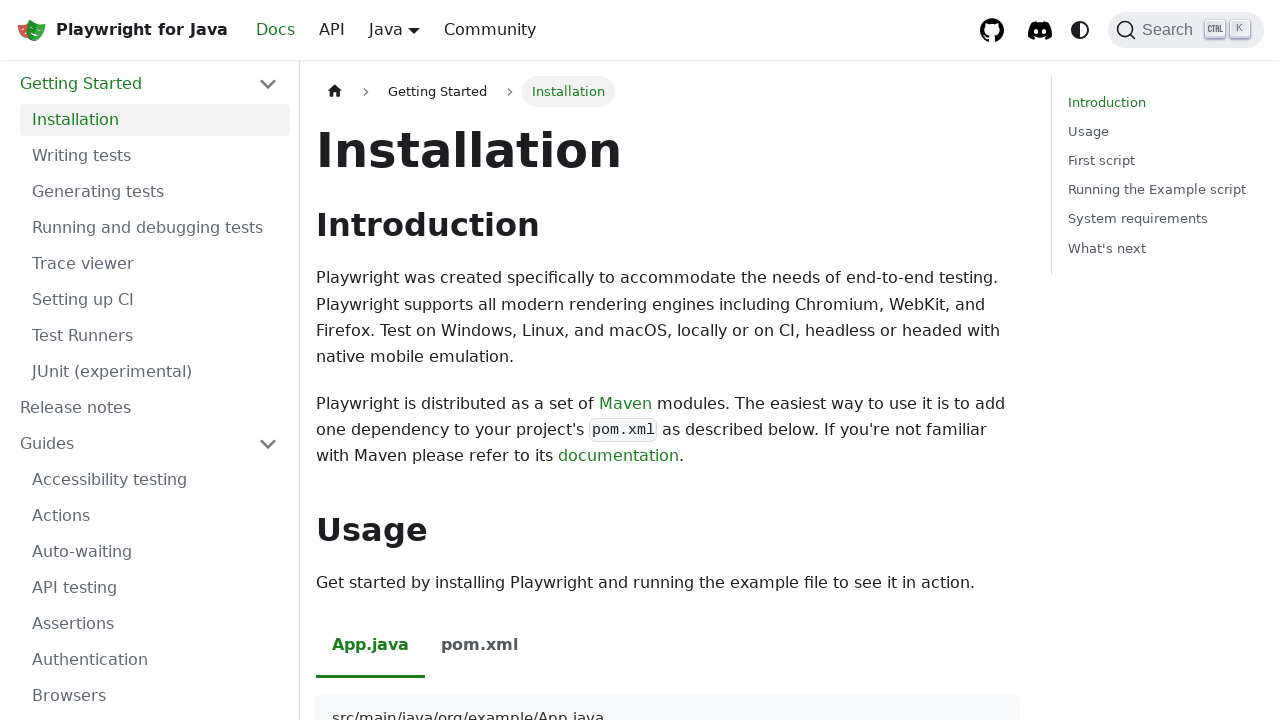

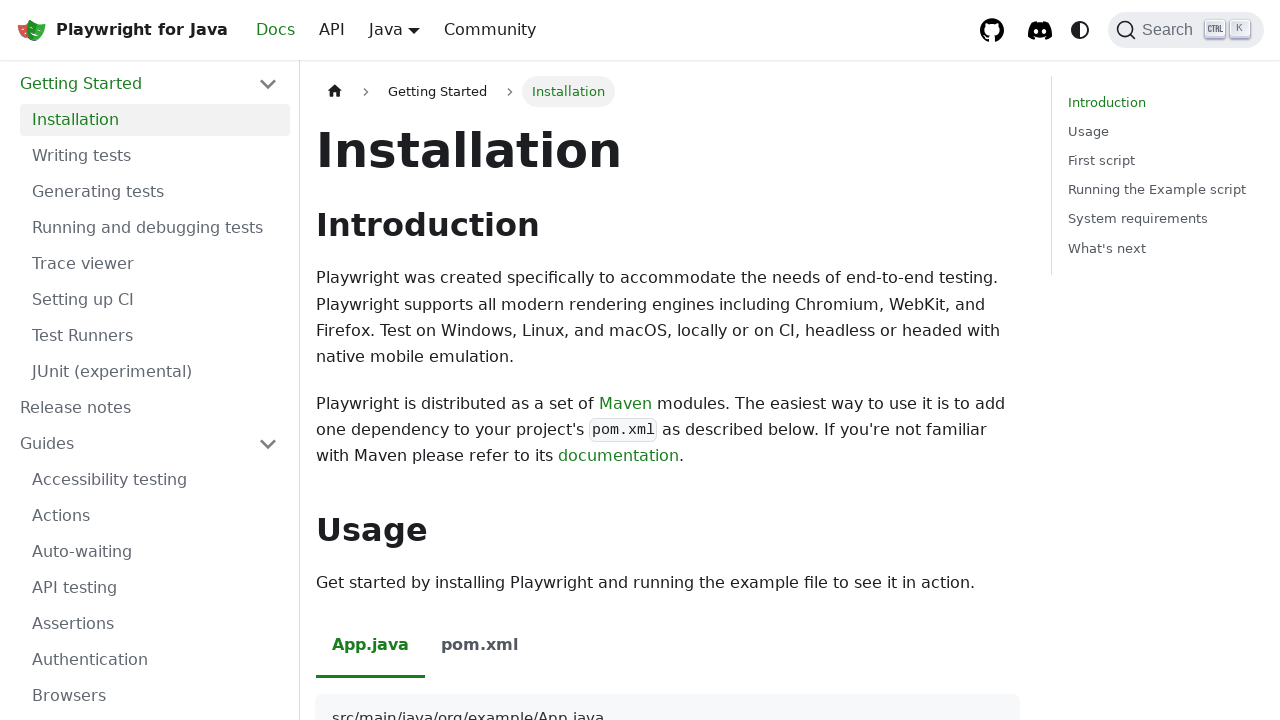